Tests dynamic dropdown selection by selecting origin and destination stations from airport dropdown menus

Starting URL: https://rahulshettyacademy.com/dropdownsPractise/

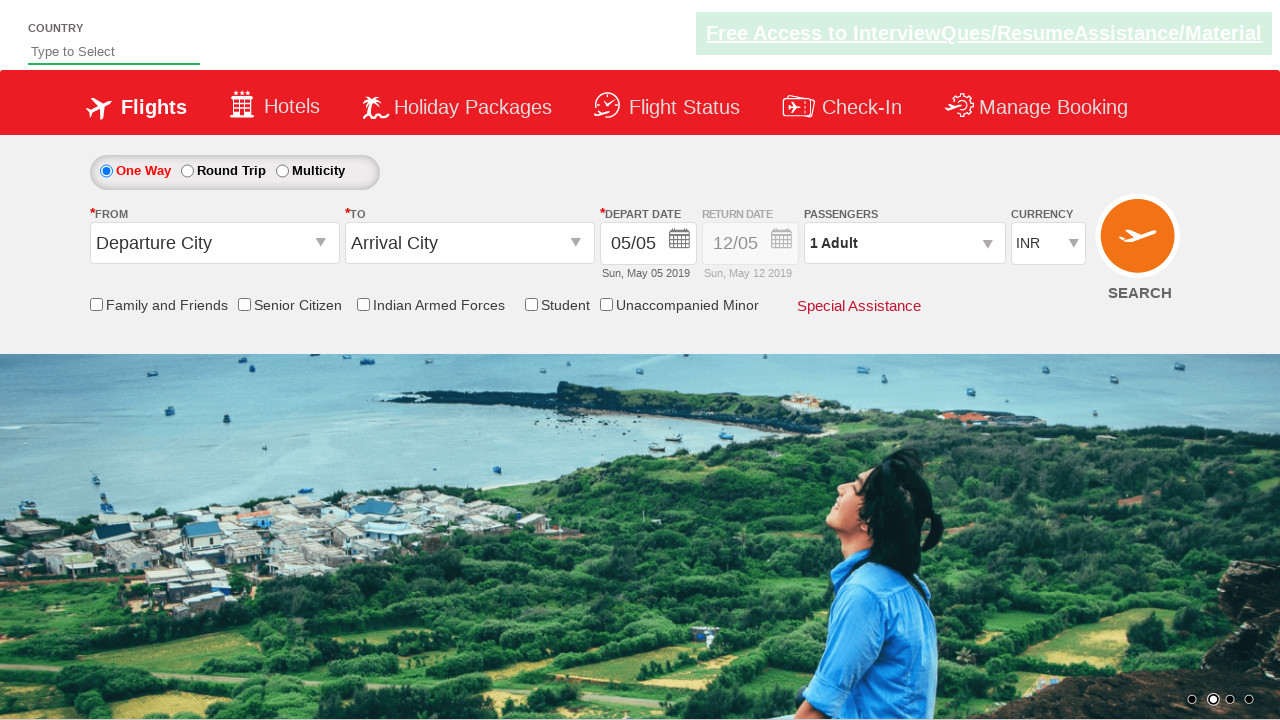

Clicked origin station dropdown at (214, 243) on #ctl00_mainContent_ddl_originStation1_CTXT
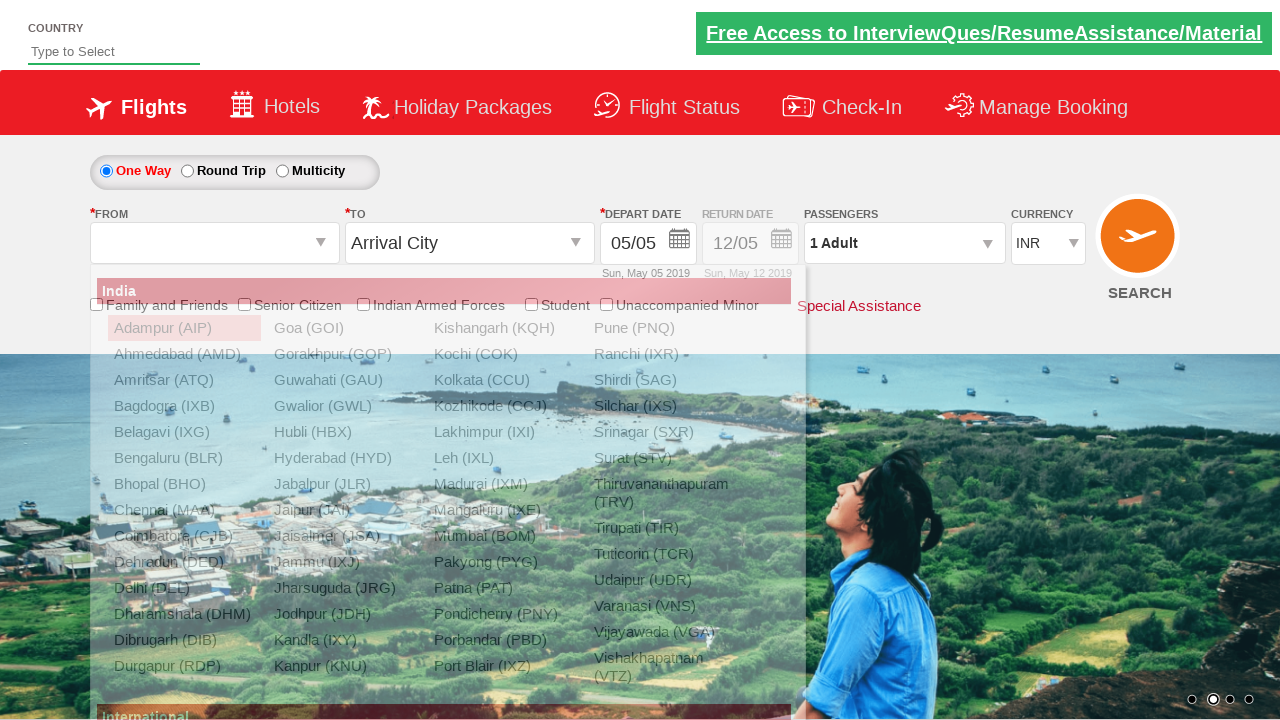

Selected origin station IXG at (184, 432) on a[value='IXG']
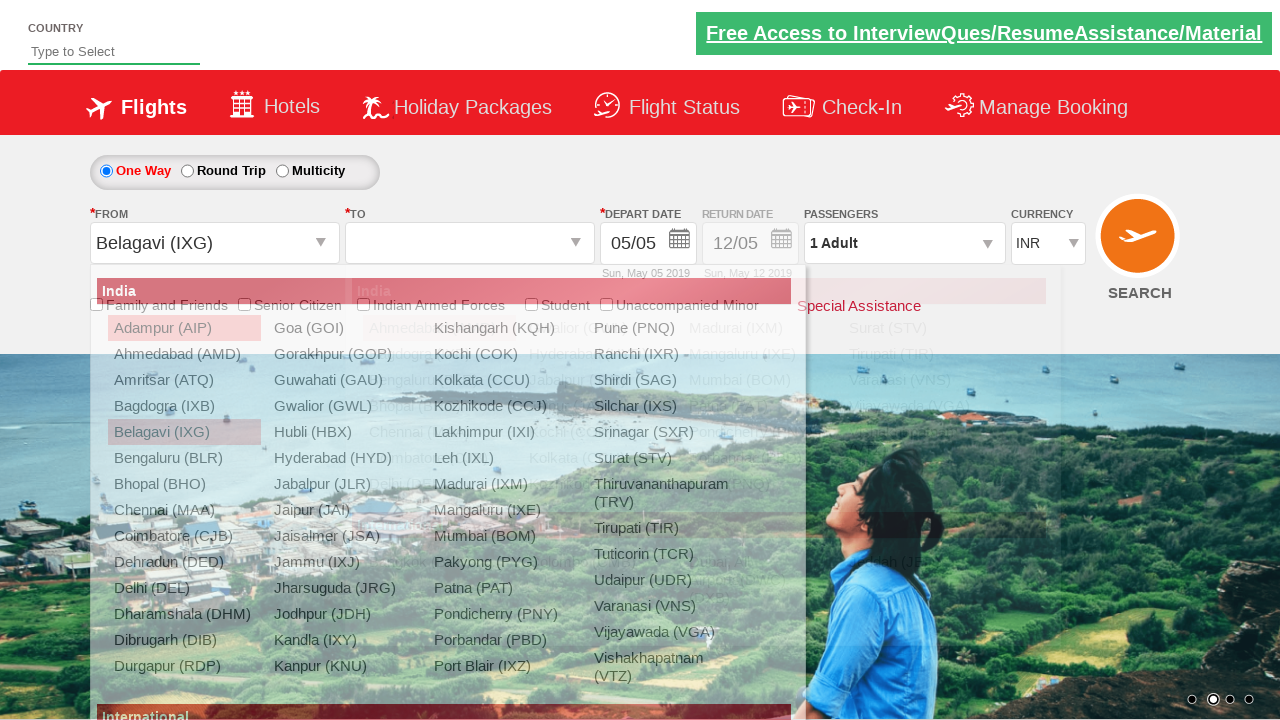

Waited 1 second for selection to register
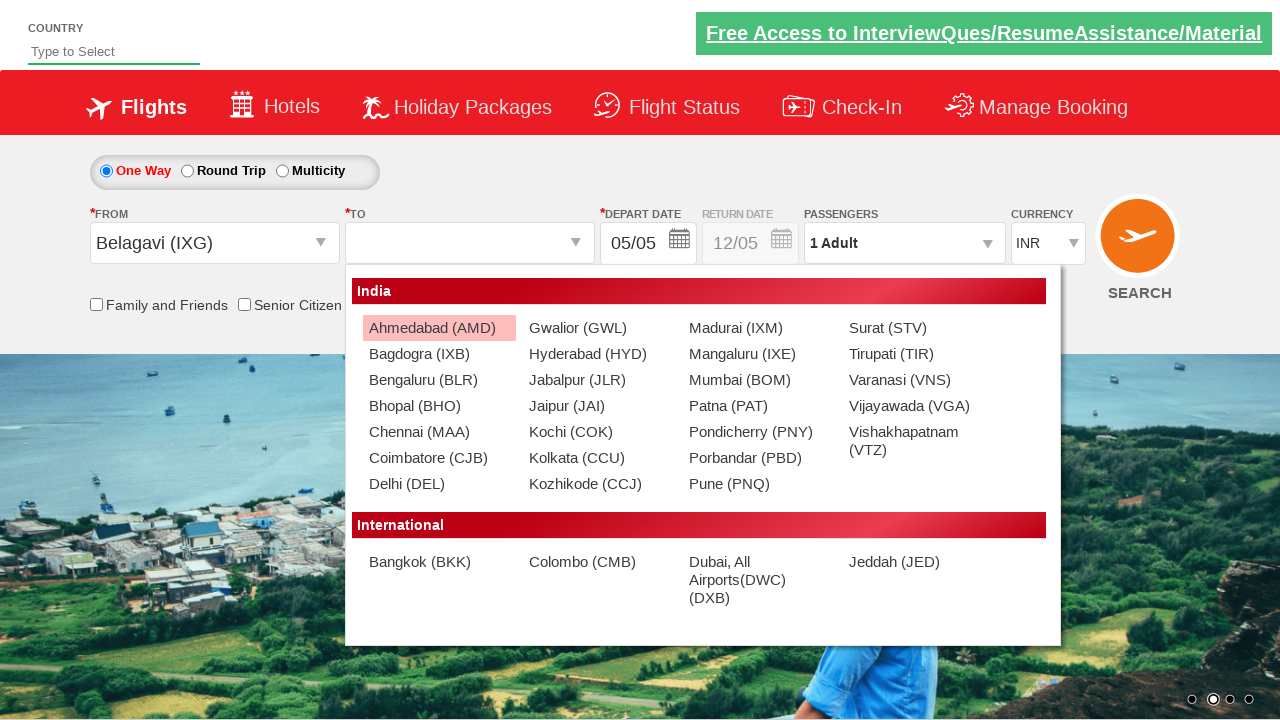

Clicked destination station dropdown at (470, 243) on #ctl00_mainContent_ddl_destinationStation1_CTXT
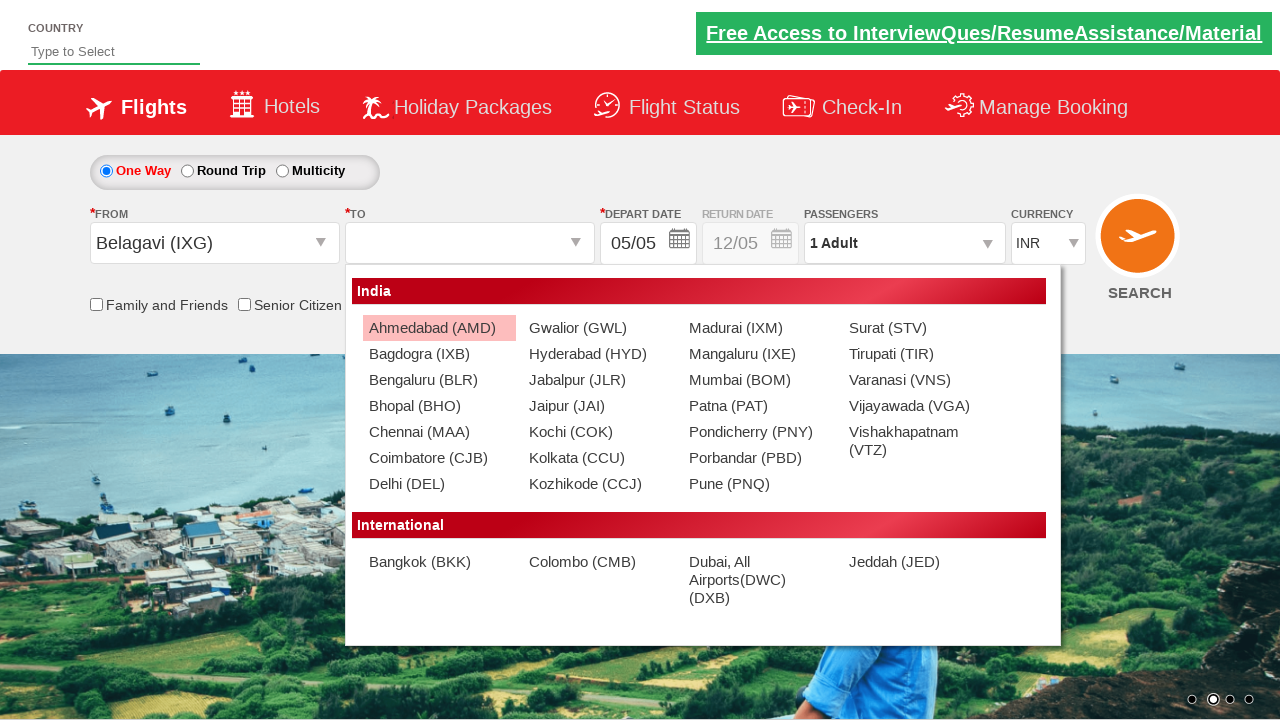

Selected destination station BLR (second instance) at (439, 380) on (//a[@value='BLR'])[2]
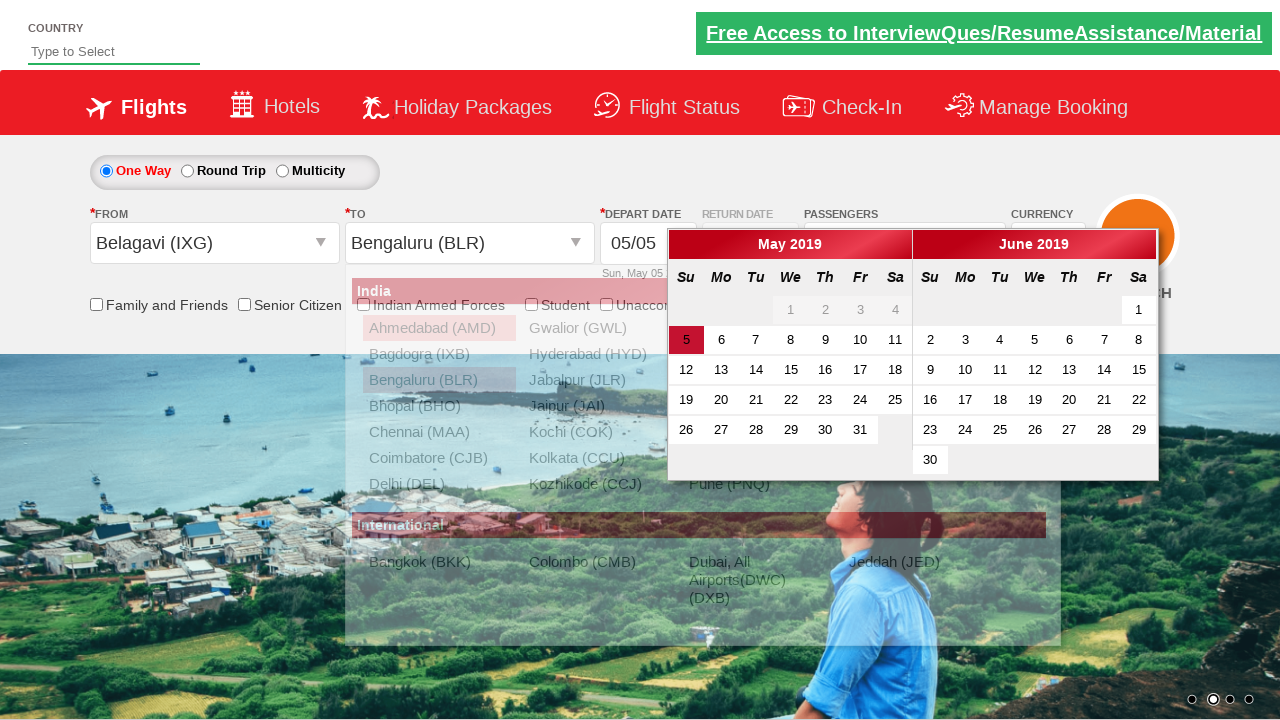

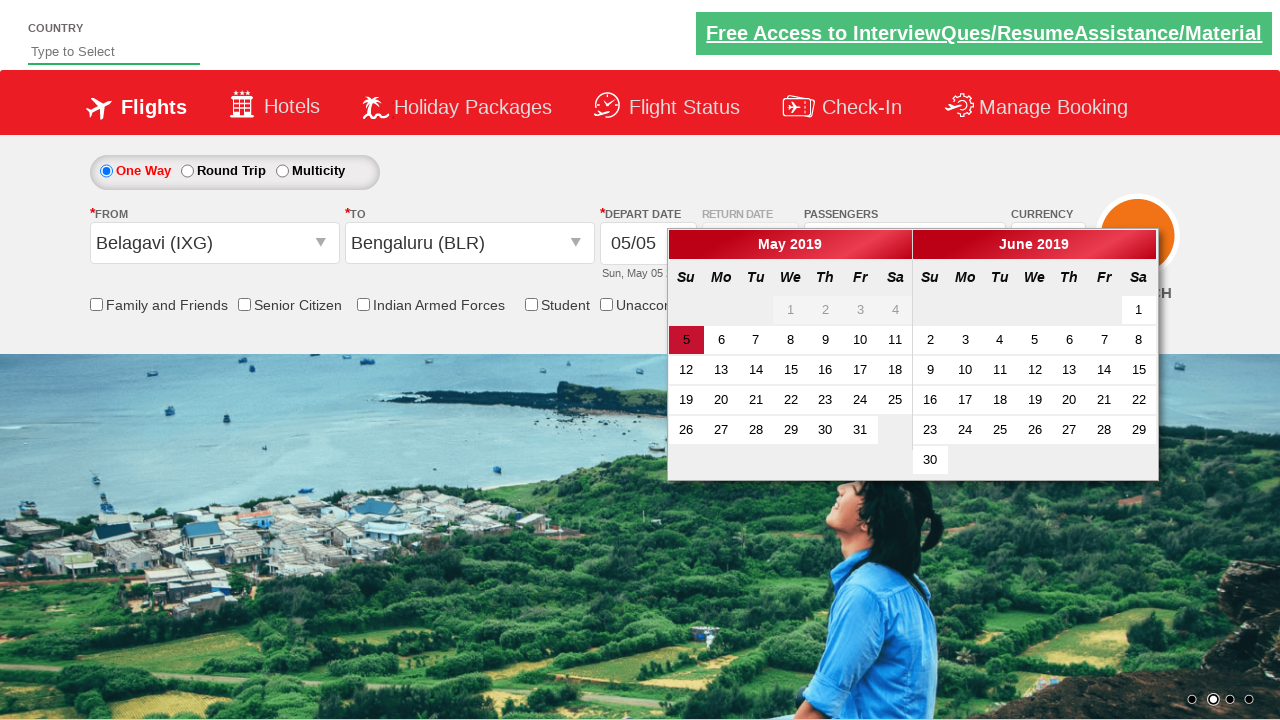